Tests a text box form on DemoQA by filling in full name, email, current address, and permanent address fields, then submitting the form.

Starting URL: https://demoqa.com/text-box

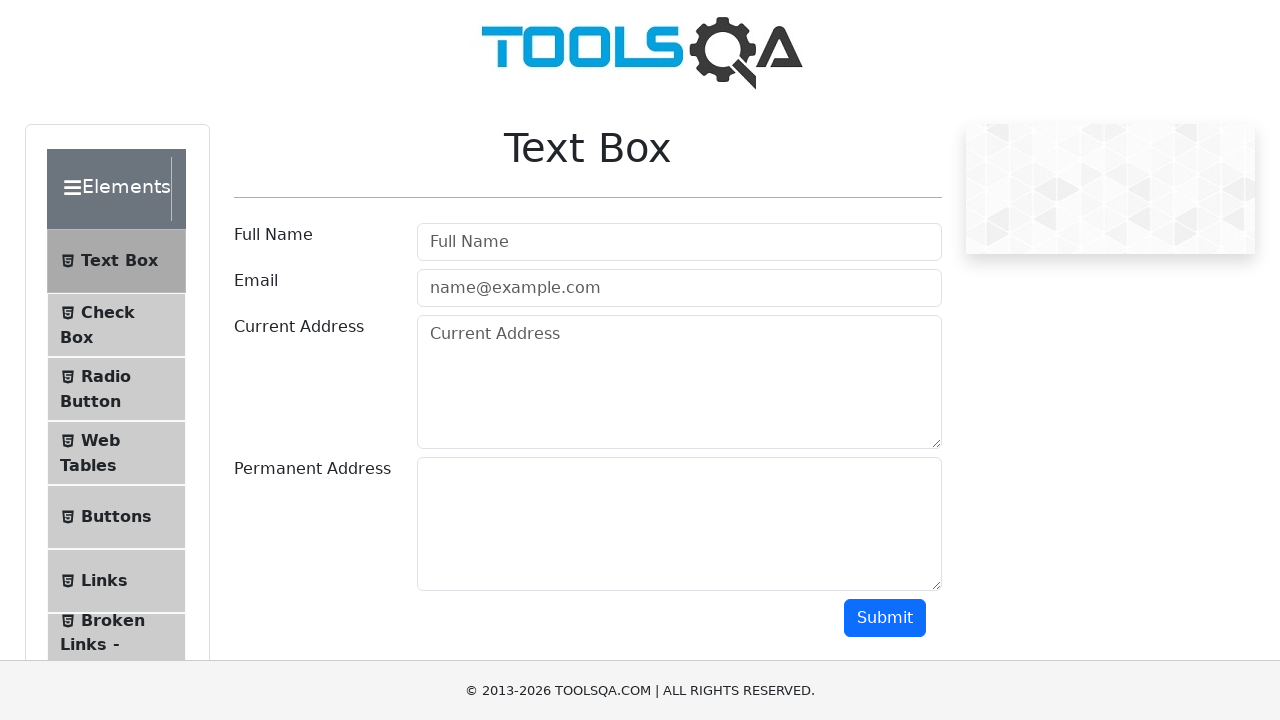

Filled full name field with 'John Smith' on #userName
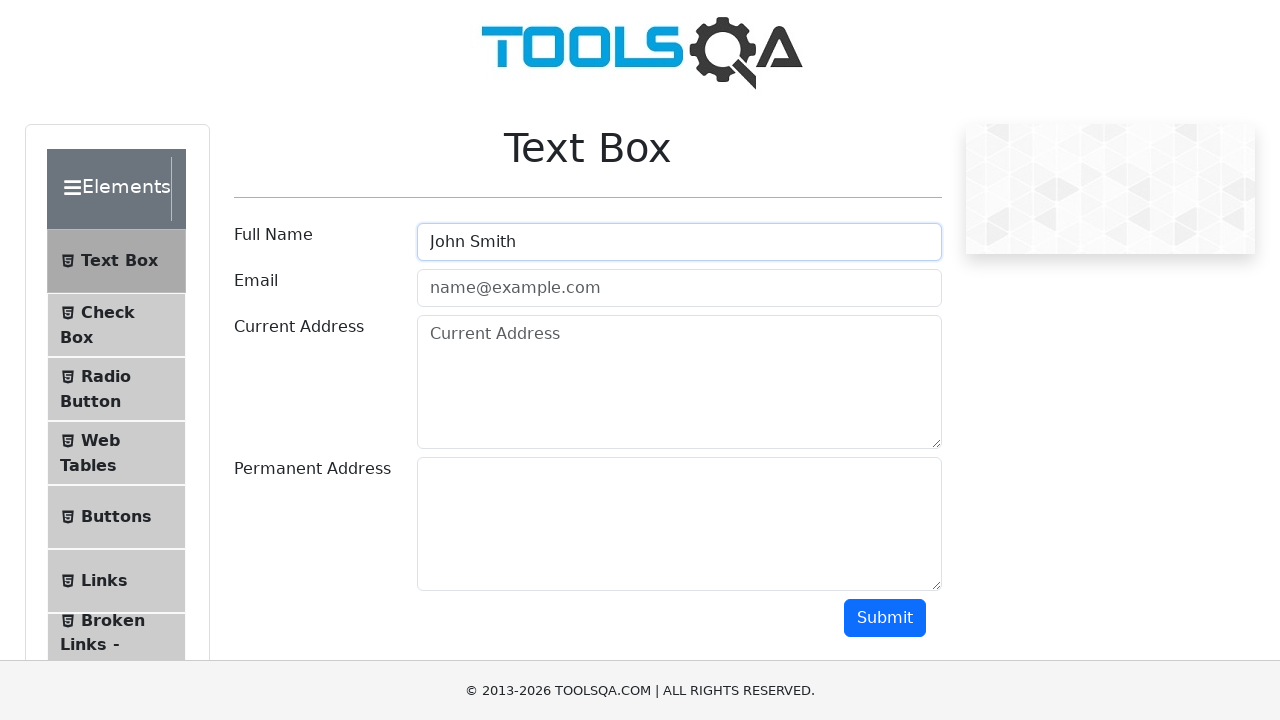

Filled email field with 'johnsmith@example.com' on #userEmail
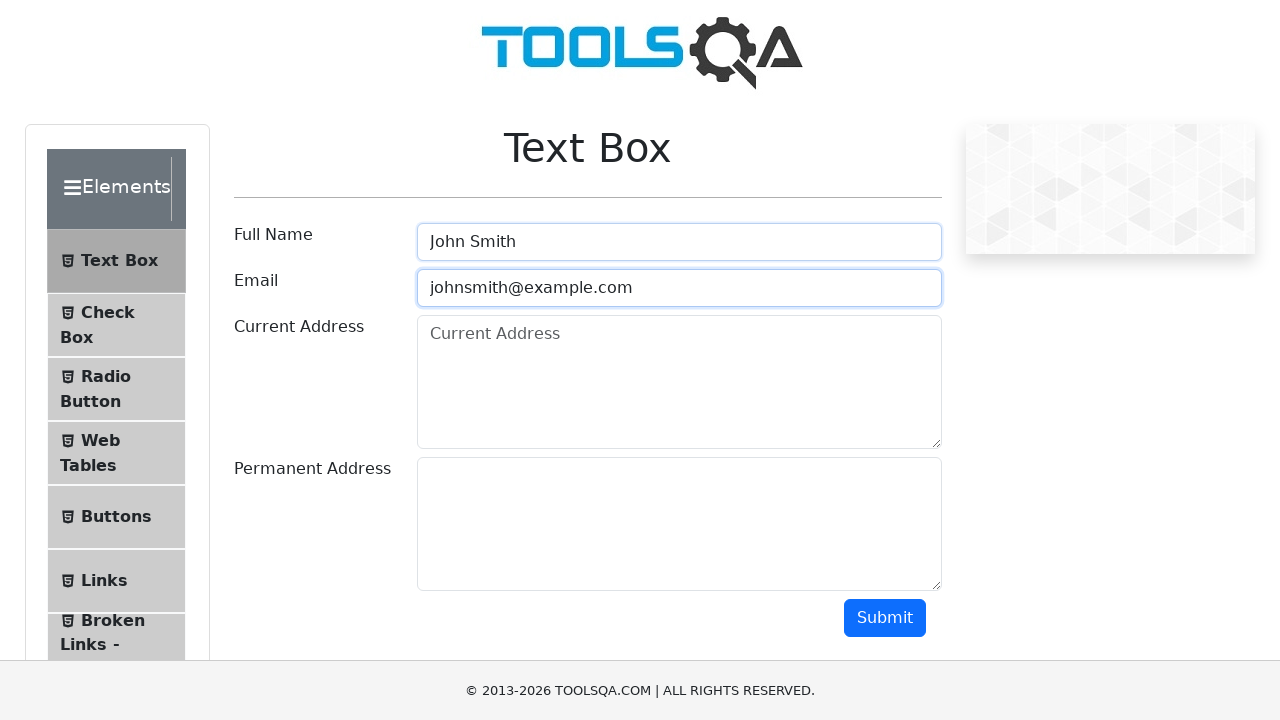

Filled current address field with '123 Main Street, Apartment 4B, New York, NY 10001' on #currentAddress
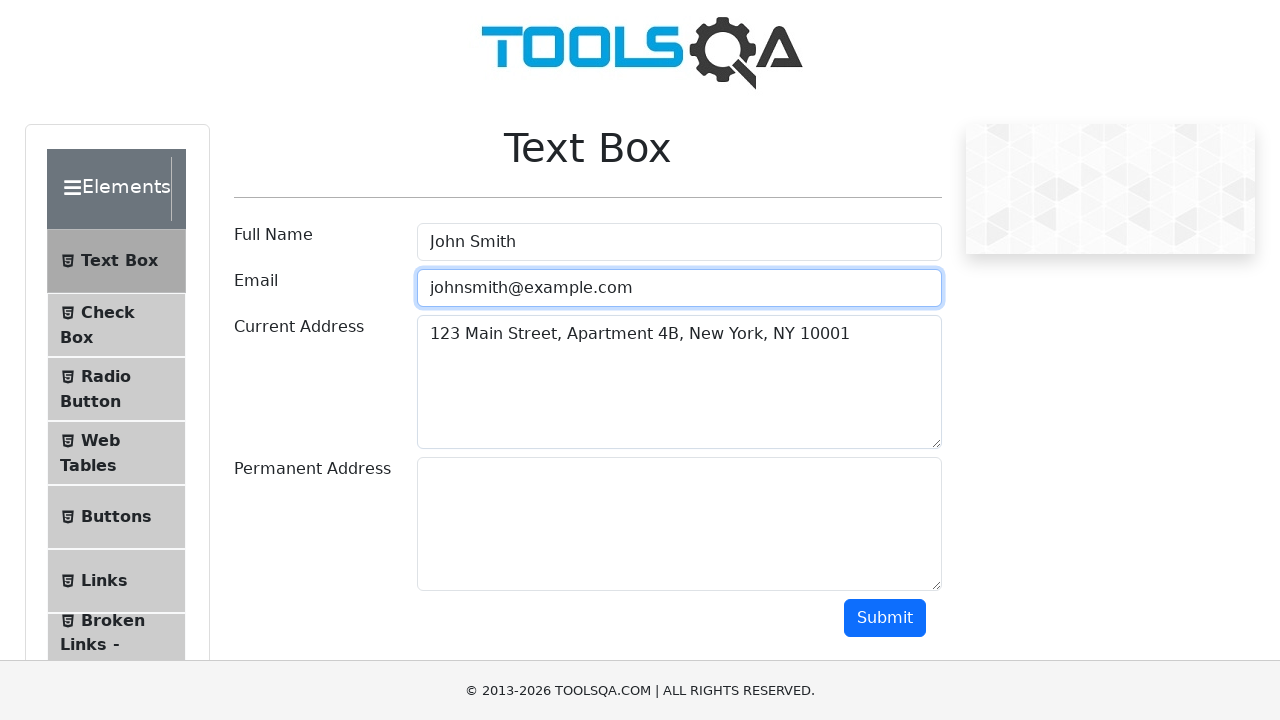

Filled permanent address field with '456 Oak Avenue, Los Angeles, CA 90001' on #permanentAddress
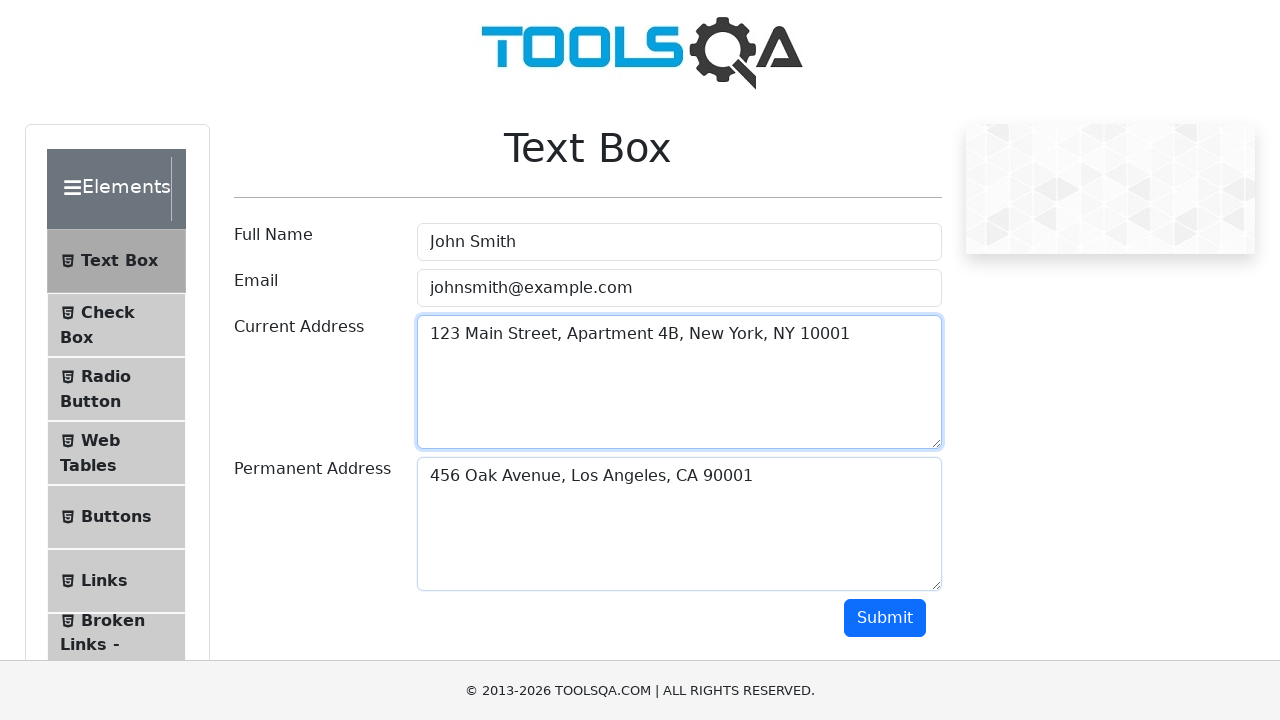

Clicked submit button to submit the form at (885, 618) on #submit
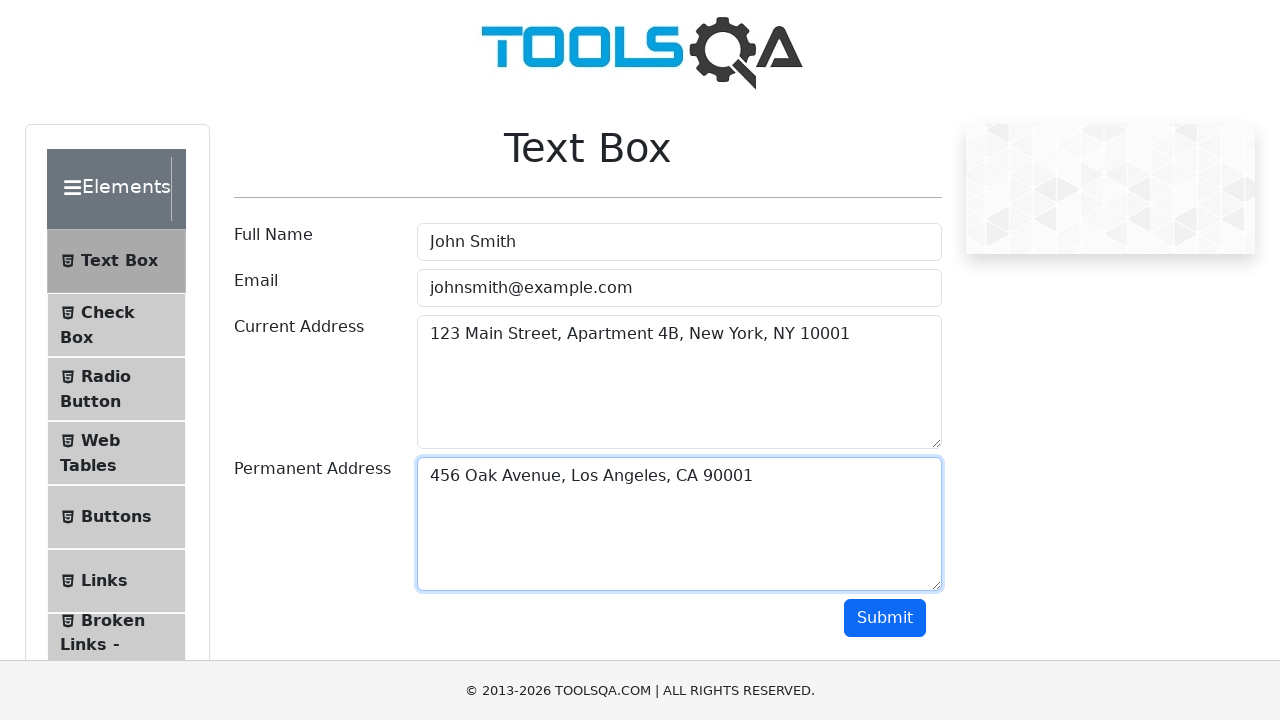

Form output appeared after submission
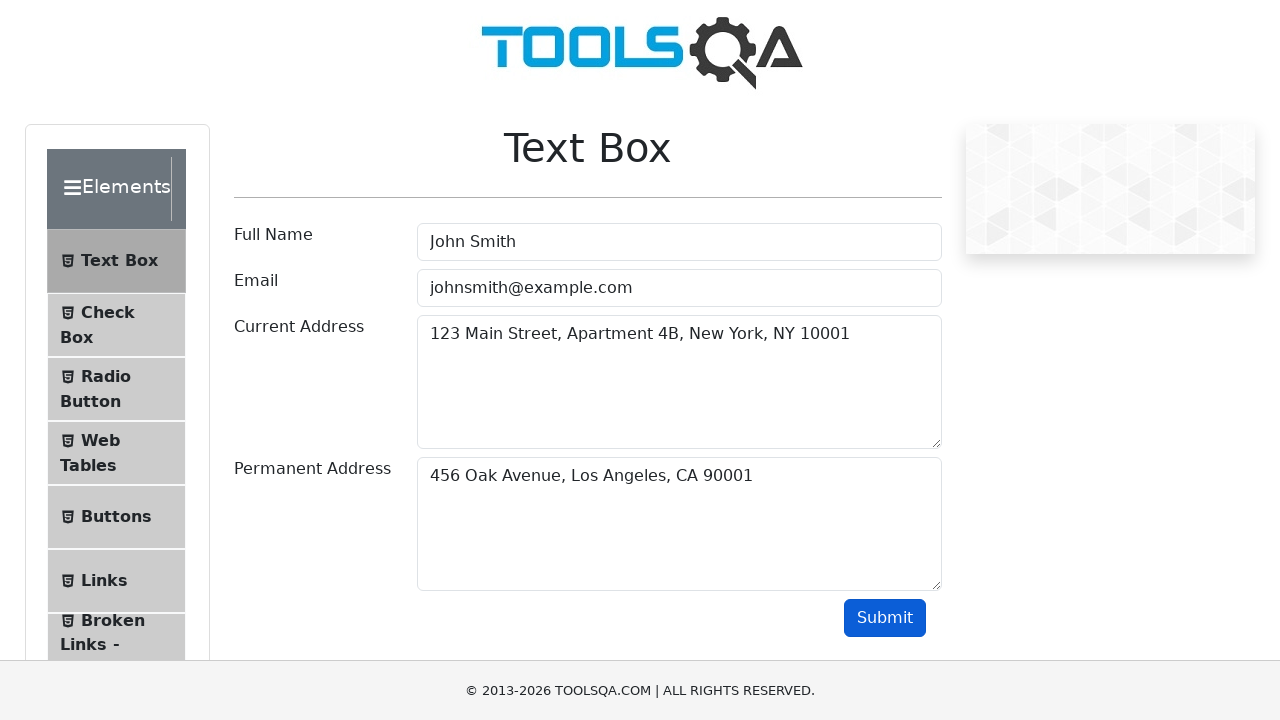

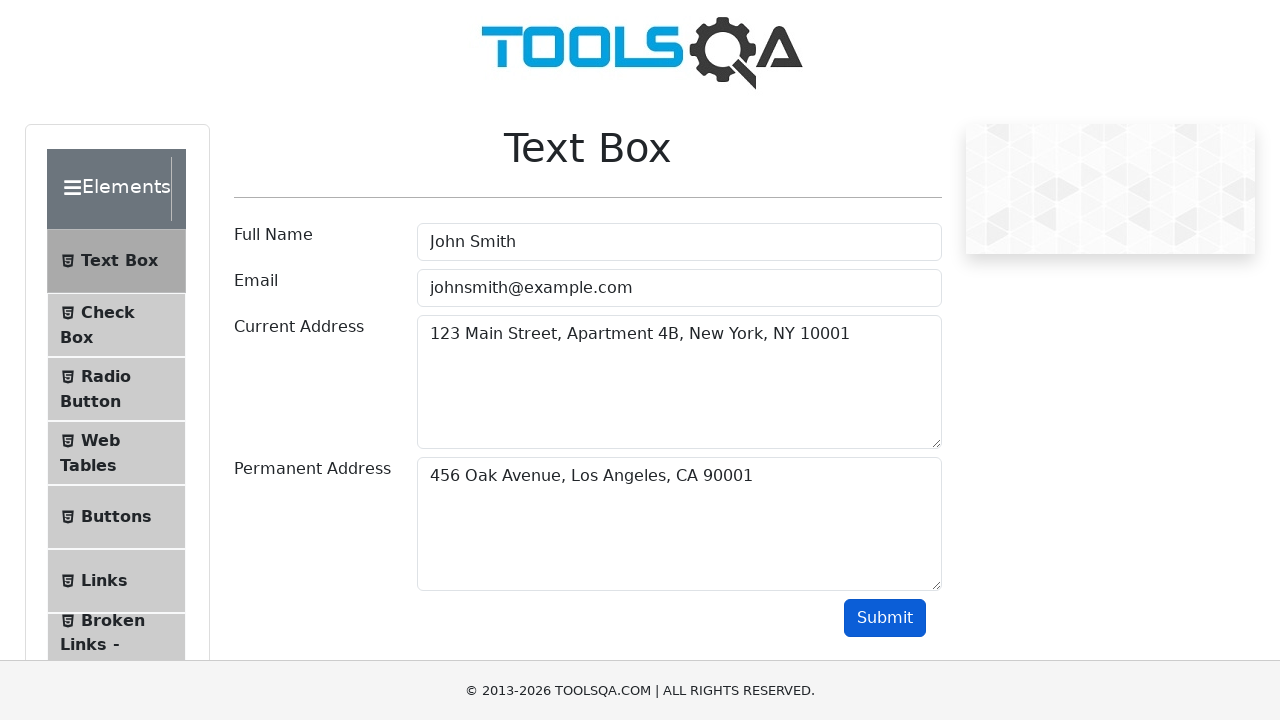